Tests different button click types including double click, right click, and regular click, verifying each produces the correct output message.

Starting URL: https://demoqa.com/

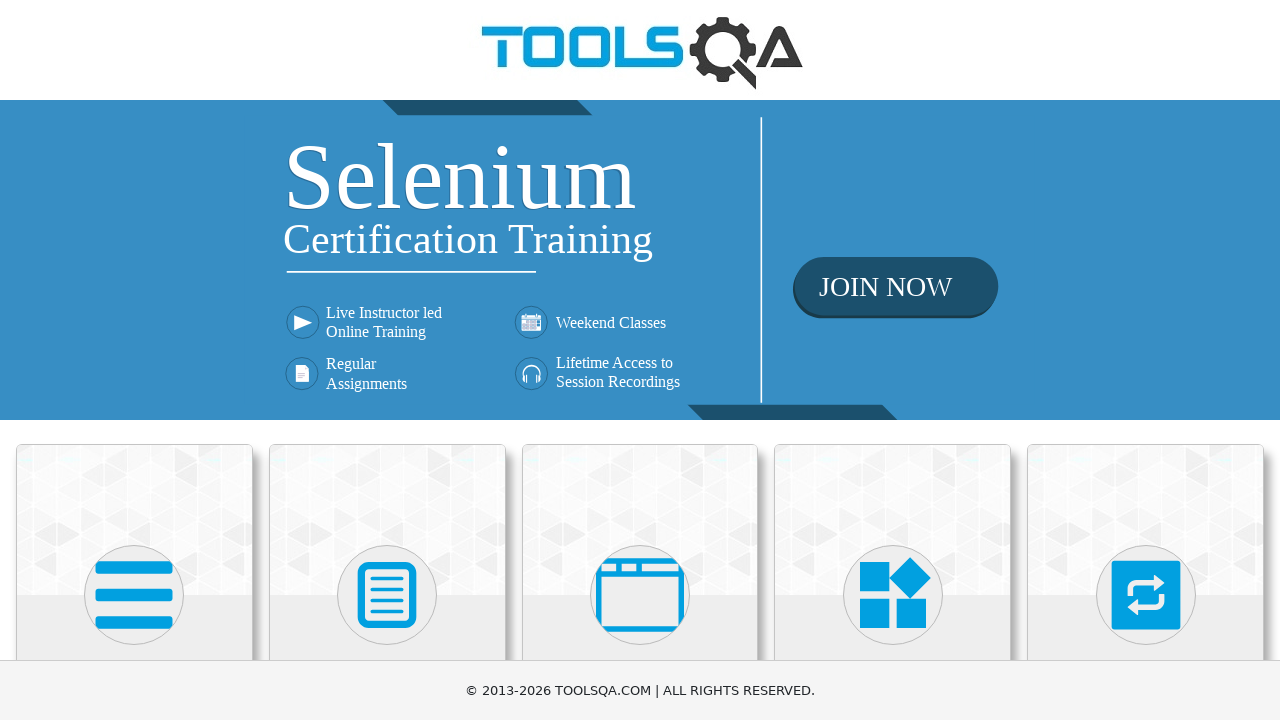

Clicked on Elements card at (134, 520) on xpath=//div[contains(@class, 'top-card') and .//h5[text()='Elements']]
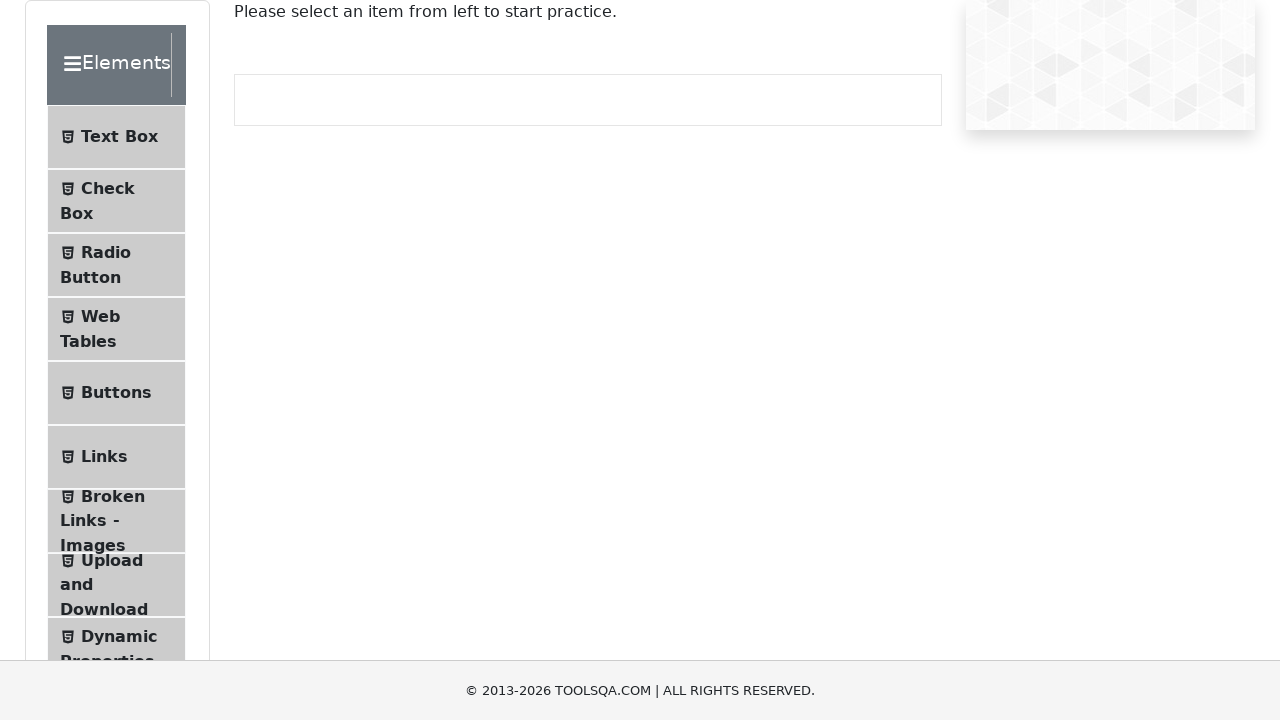

Clicked on Buttons in left panel at (116, 393) on xpath=//li[contains(@class, 'btn-light') and .//span[text()='Buttons']]
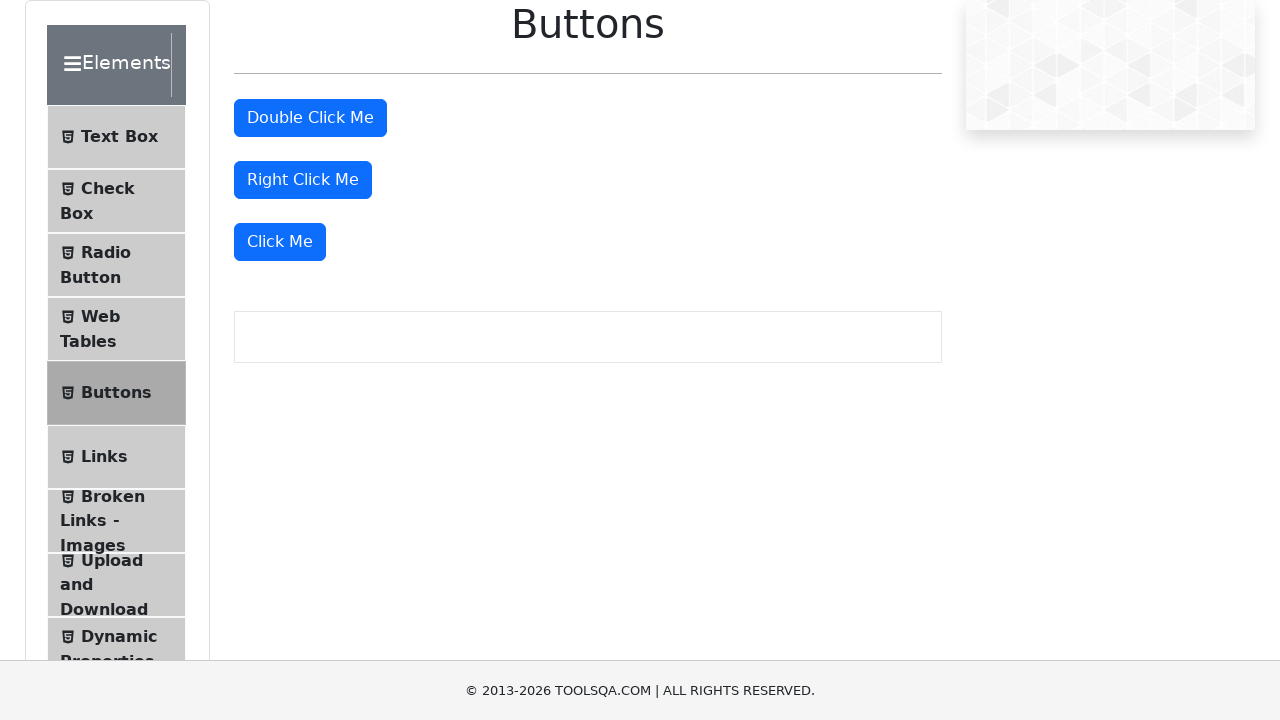

Double clicked the double click button at (310, 118) on #doubleClickBtn
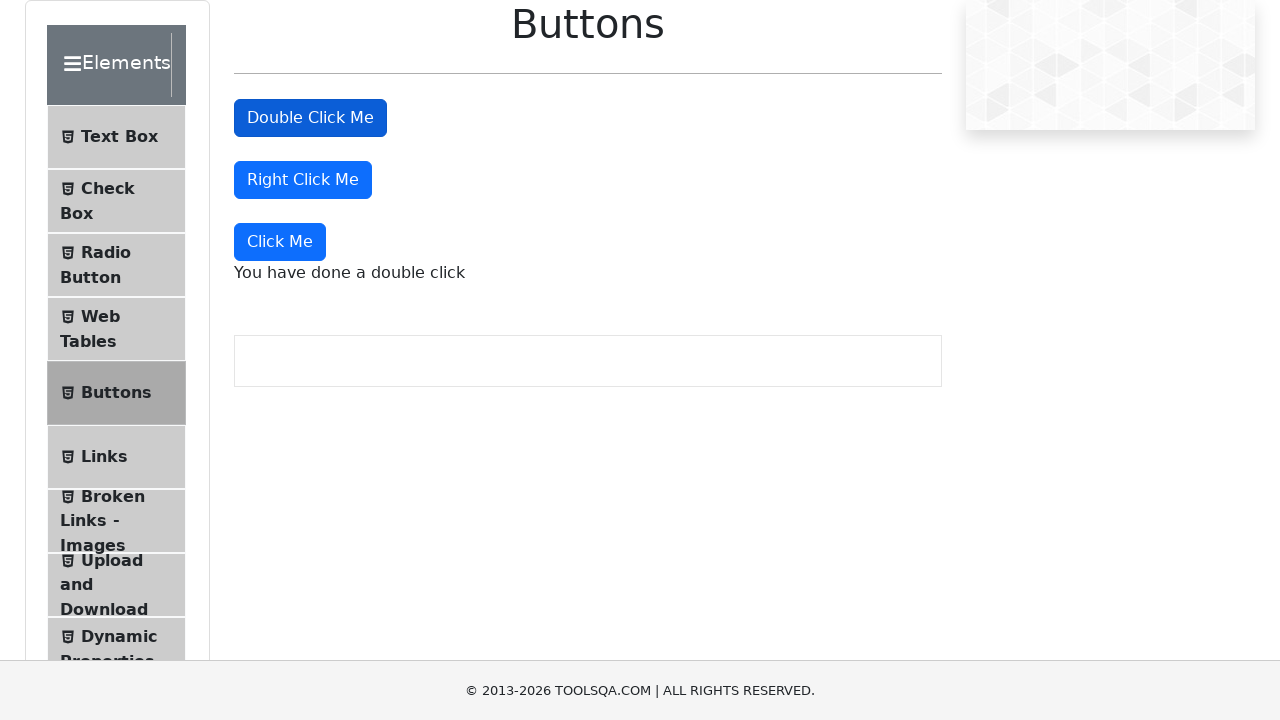

Double click message appeared
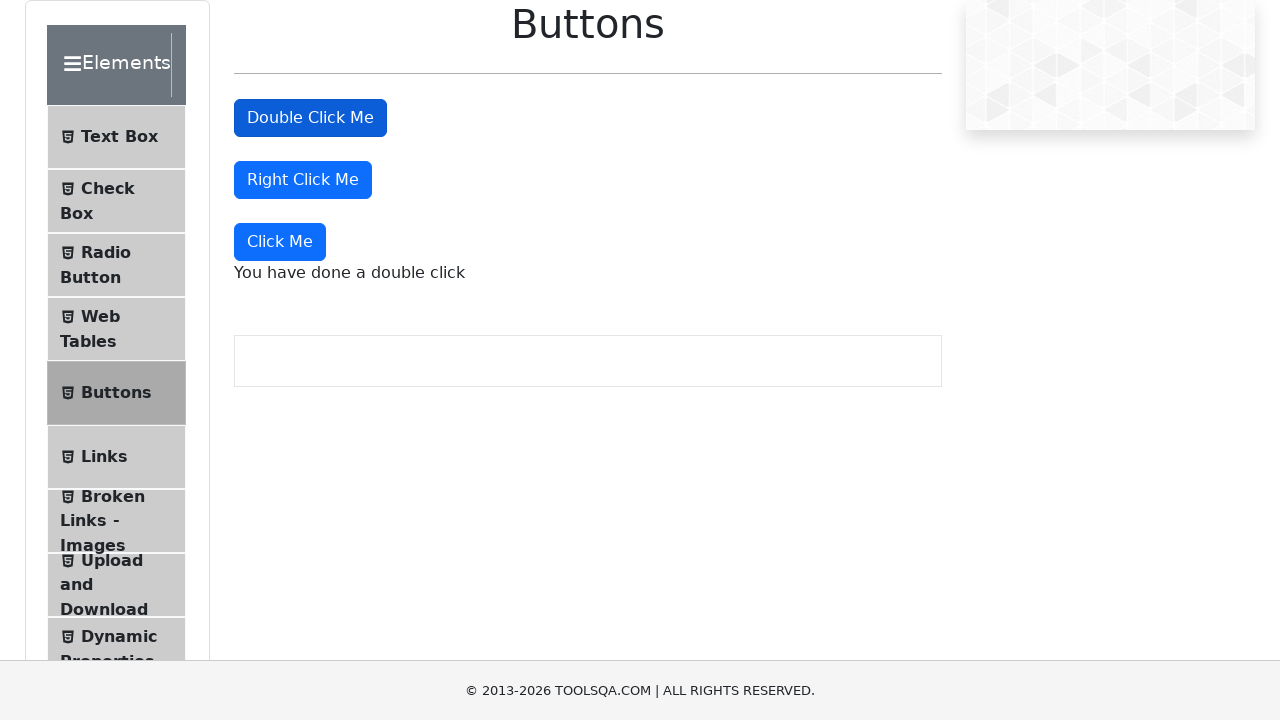

Right clicked the right click button at (303, 180) on #rightClickBtn
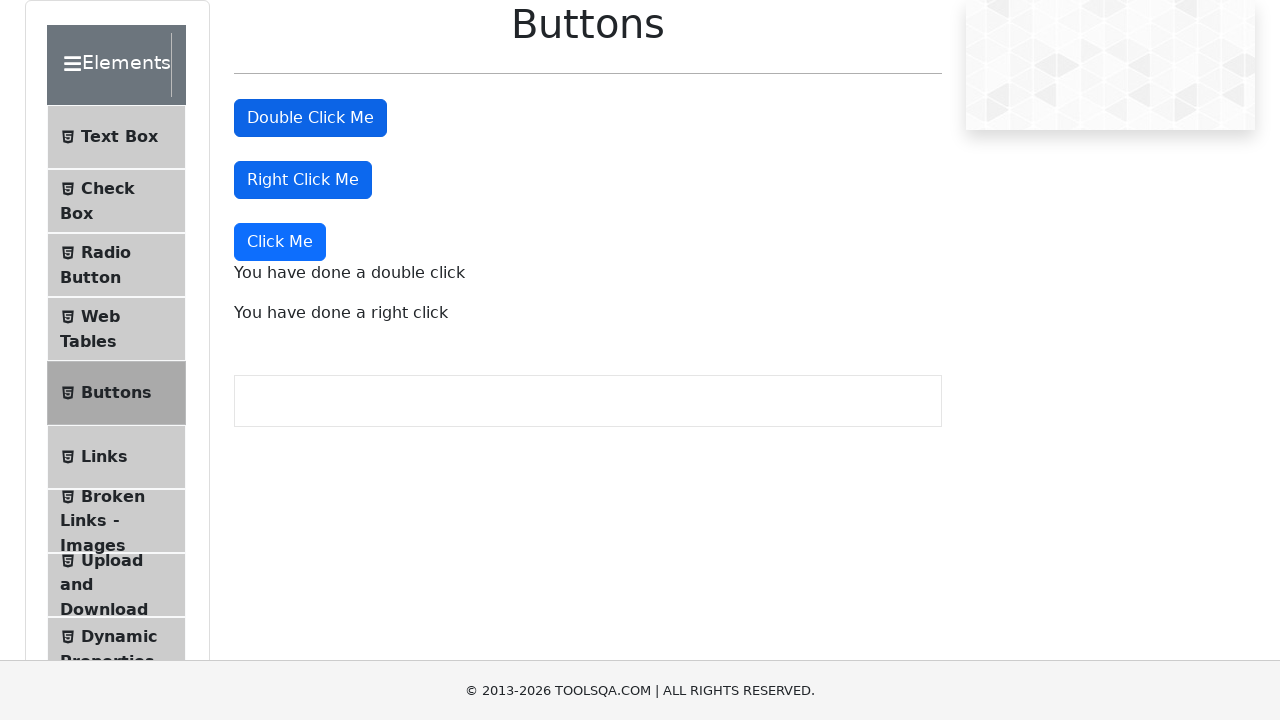

Right click message appeared
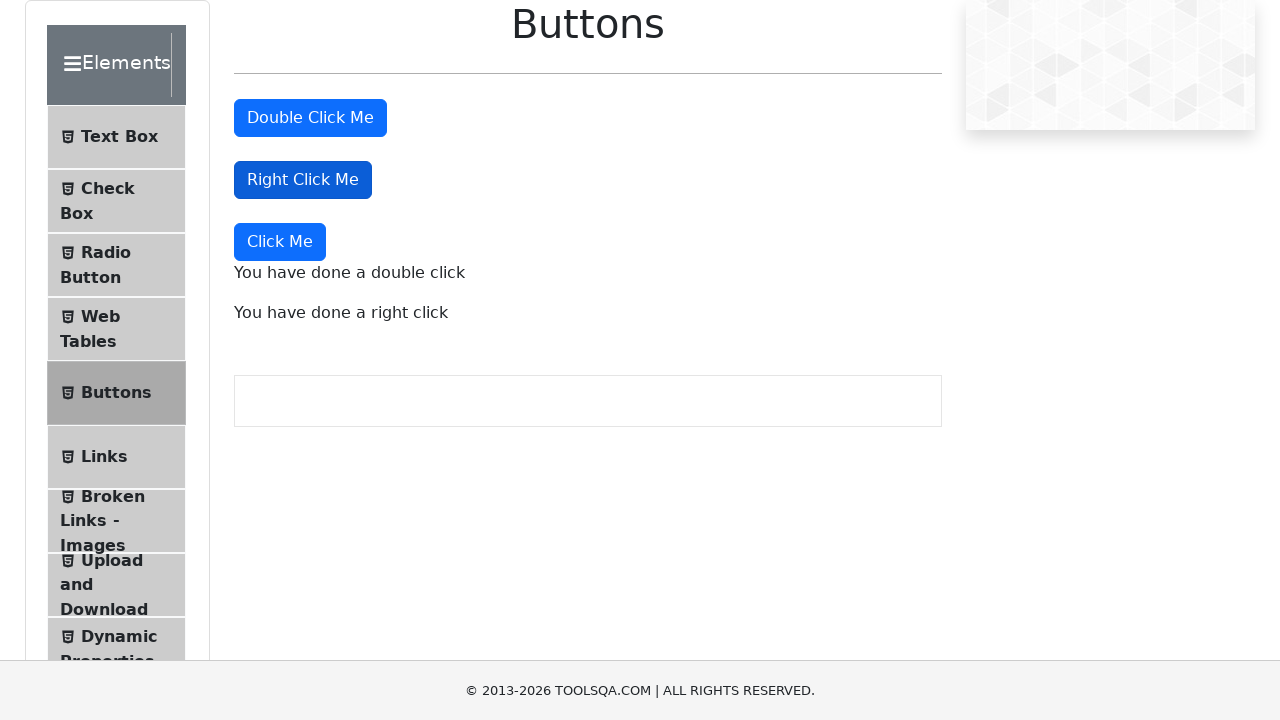

Left clicked the 'Click Me' button at (280, 242) on button[class='btn btn-primary']:text-is('Click Me')
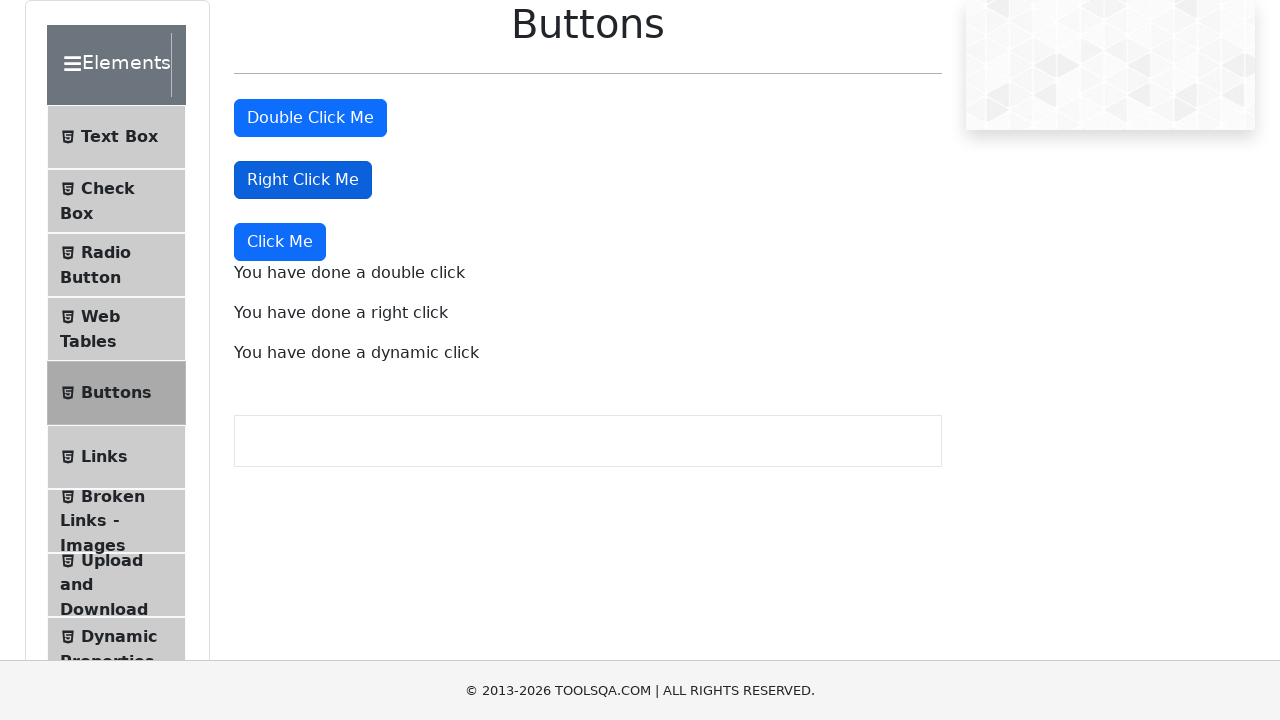

Dynamic click message appeared
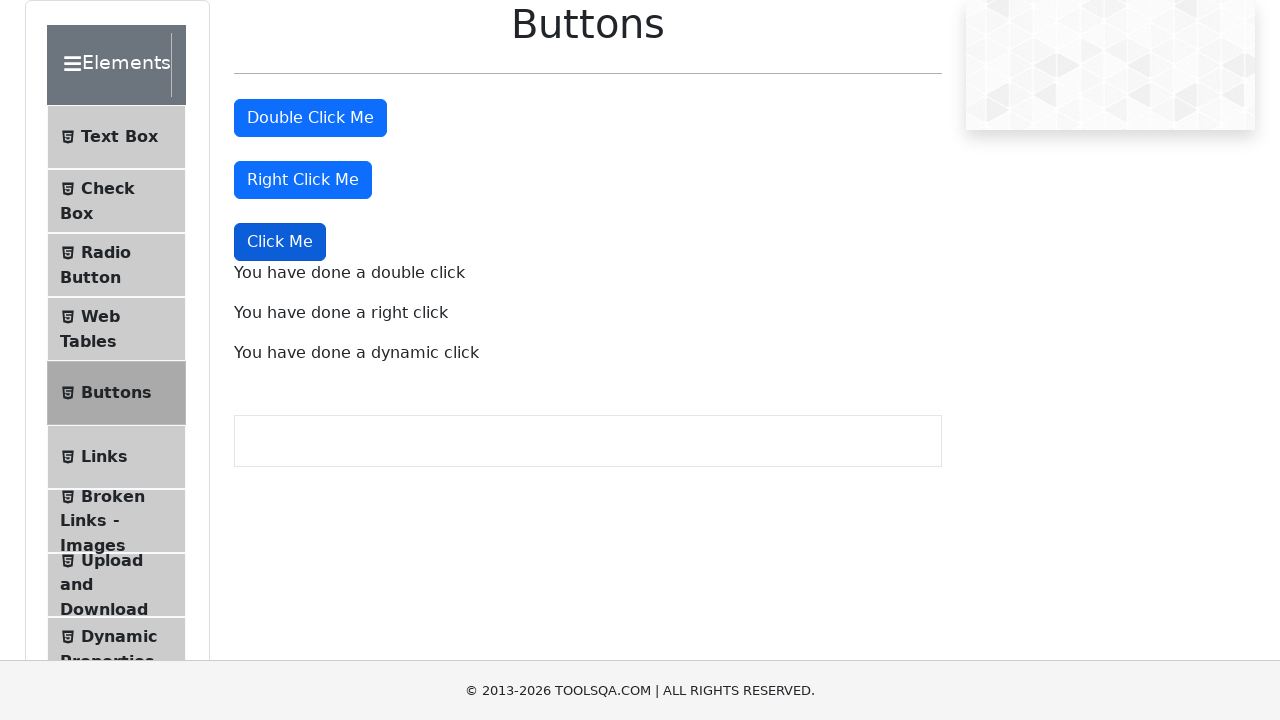

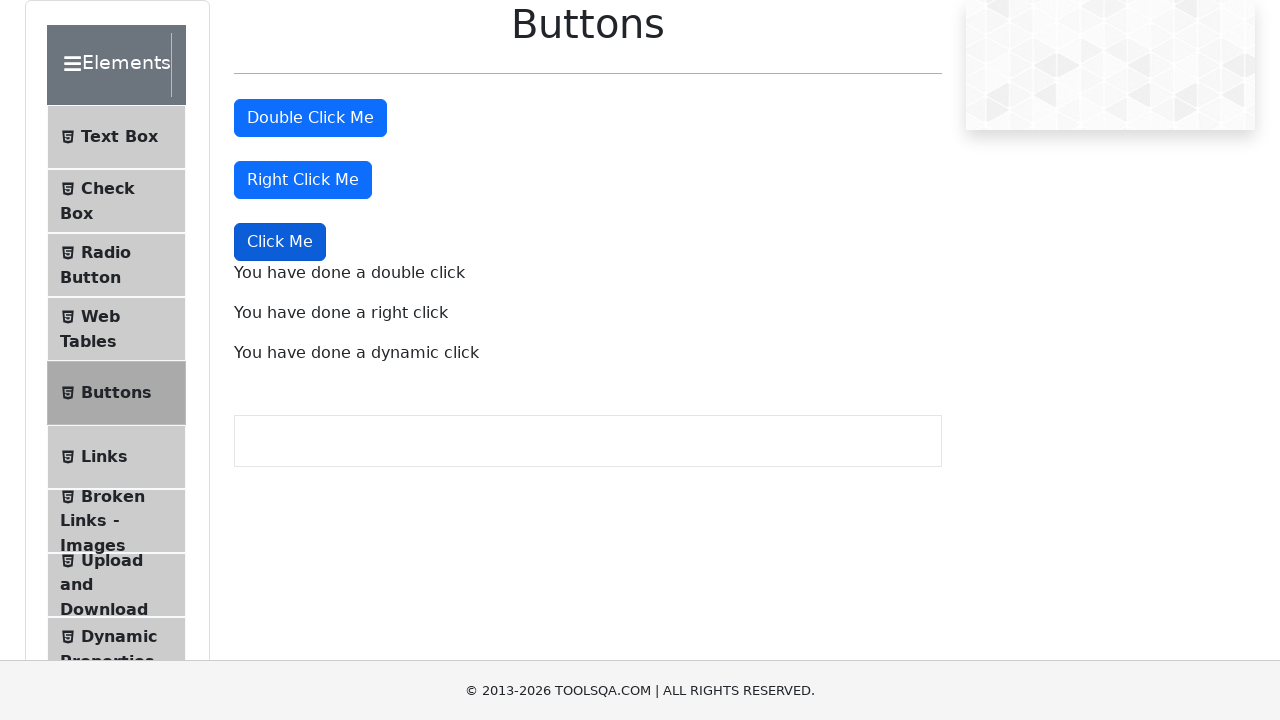